Tests clicking on the new user registration link on the CMS portal page using a CSS selector to locate the element by class name.

Starting URL: https://portaldev.cms.gov/portal/

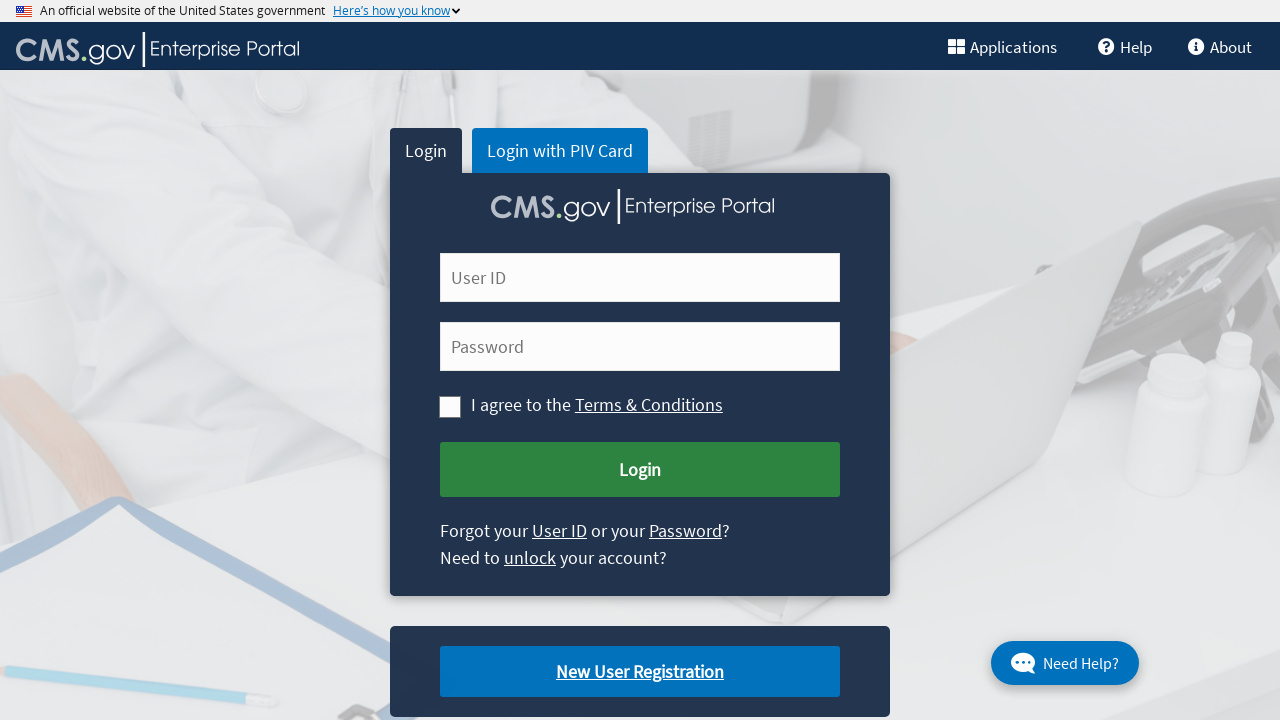

Navigated to CMS portal dev page
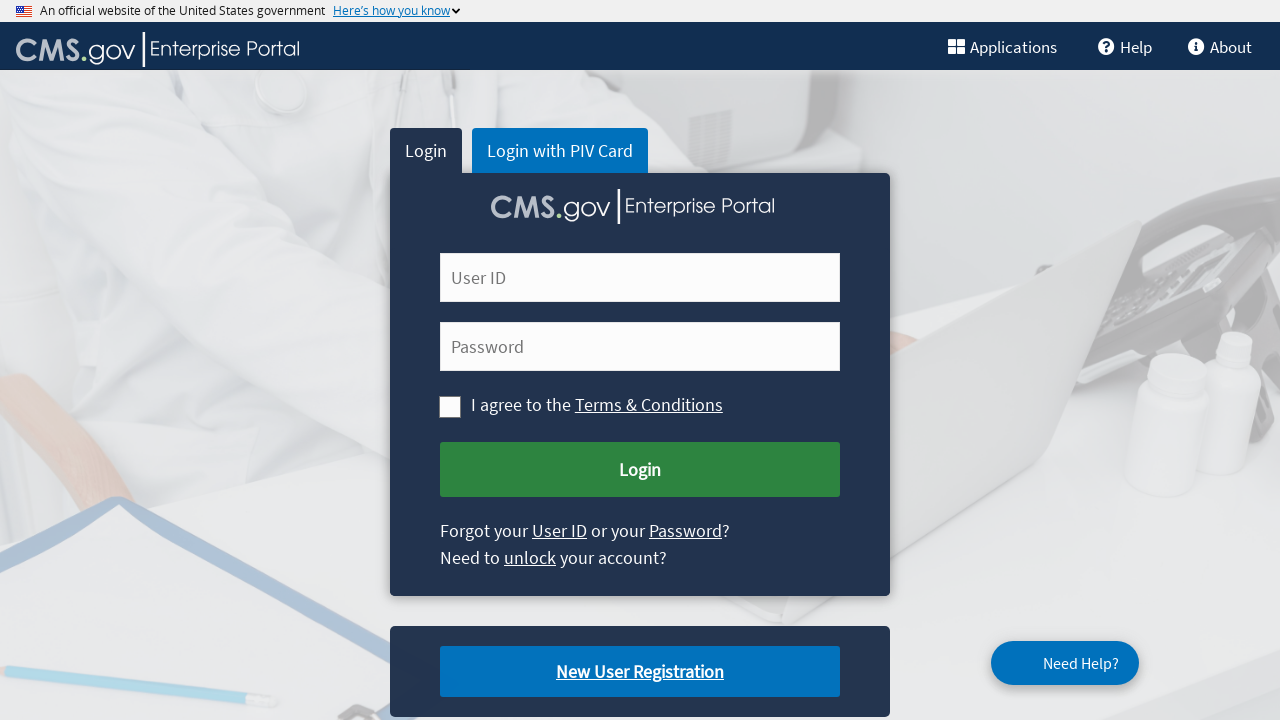

Clicked on the new user registration link using CSS selector for class at (640, 672) on .cms-newuser-reg
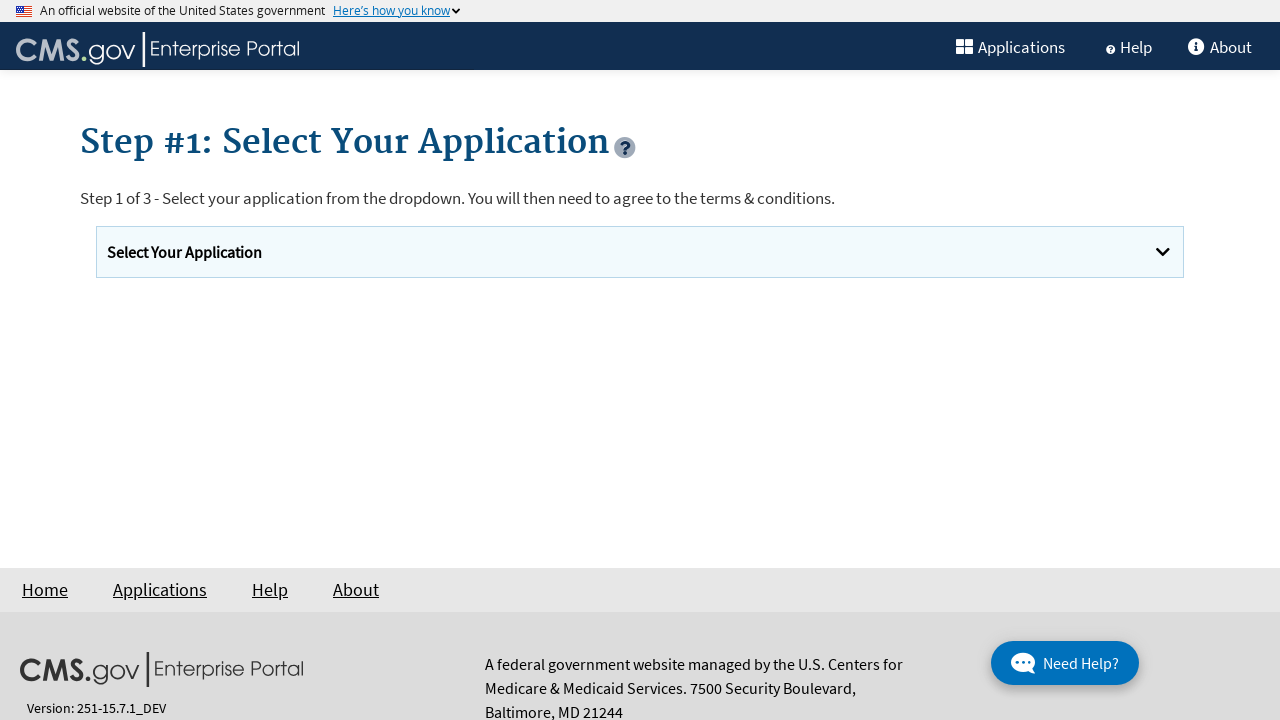

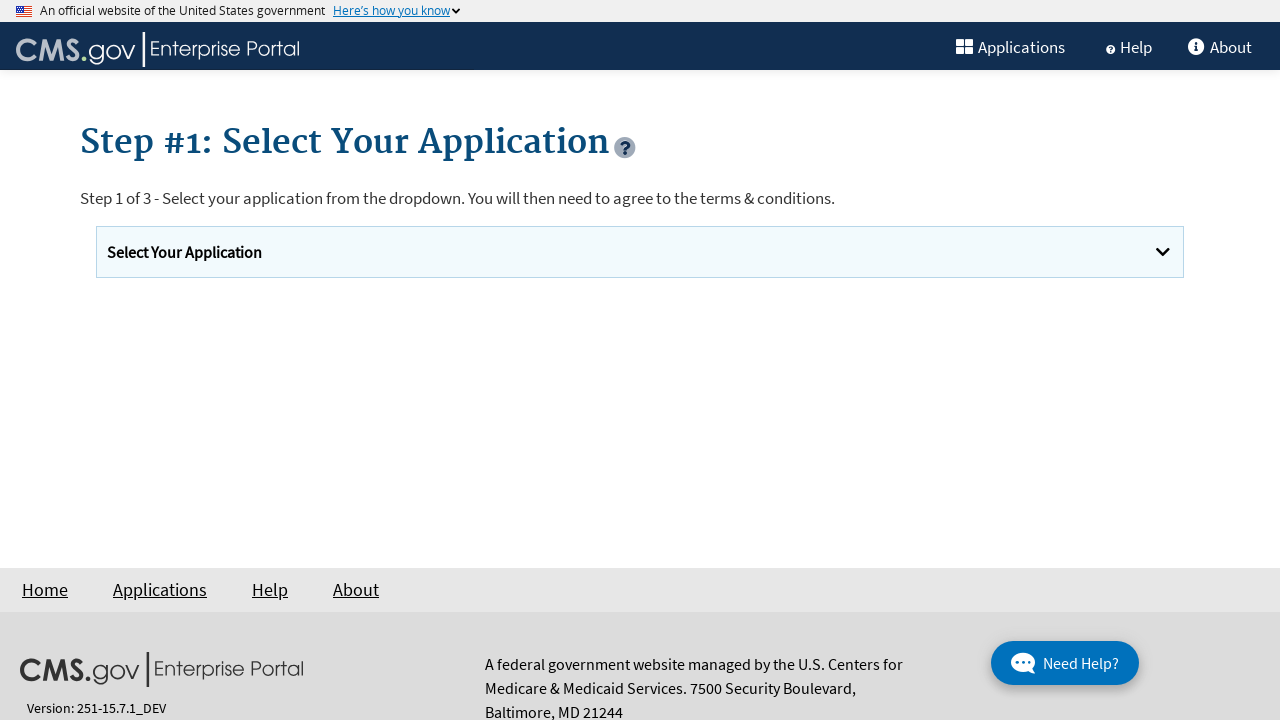